Tests dynamic loading by clicking a start button and waiting for hidden content to become visible

Starting URL: http://the-internet.herokuapp.com/dynamic_loading/2

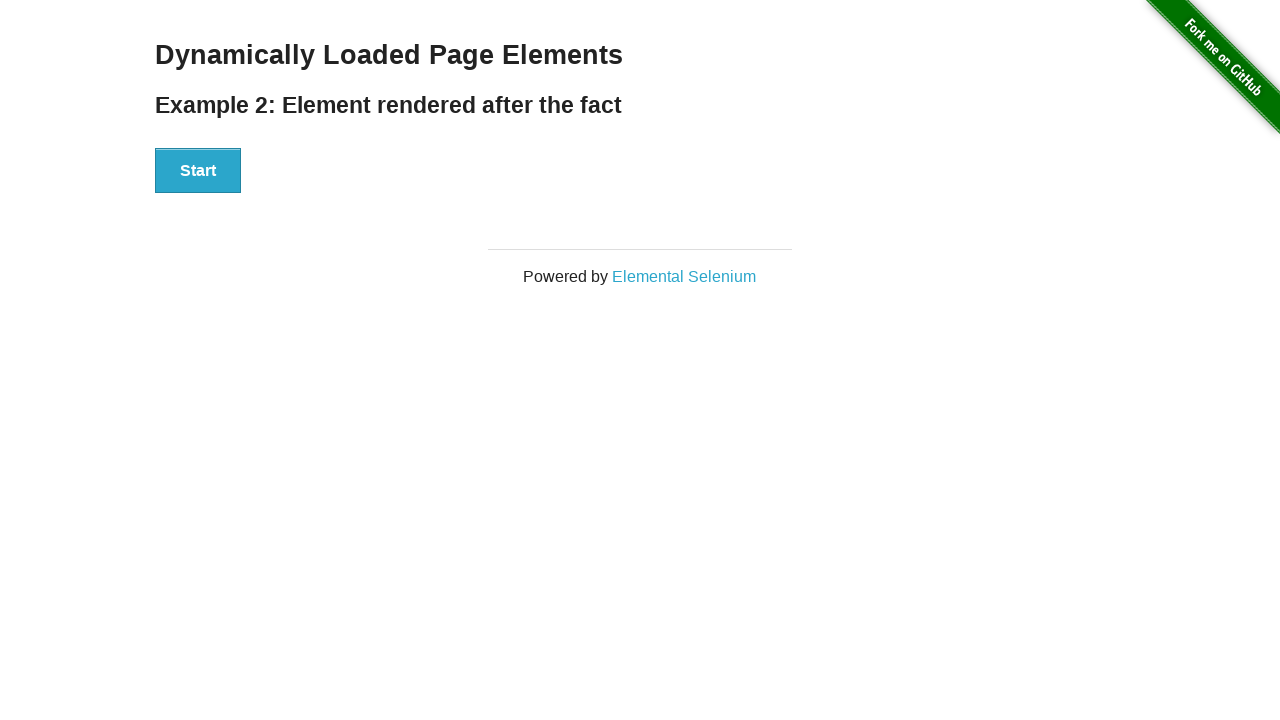

Clicked the start button to trigger dynamic loading at (198, 171) on xpath=//button
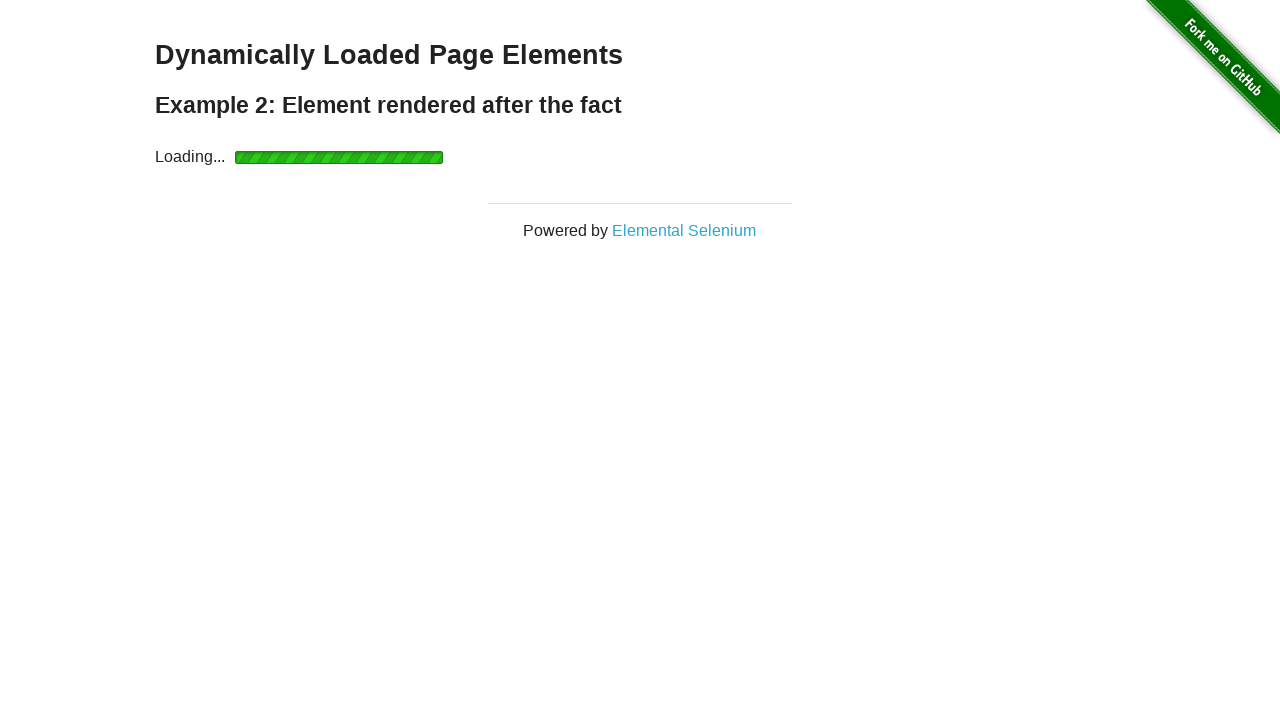

Waited for dynamically loaded content to become visible
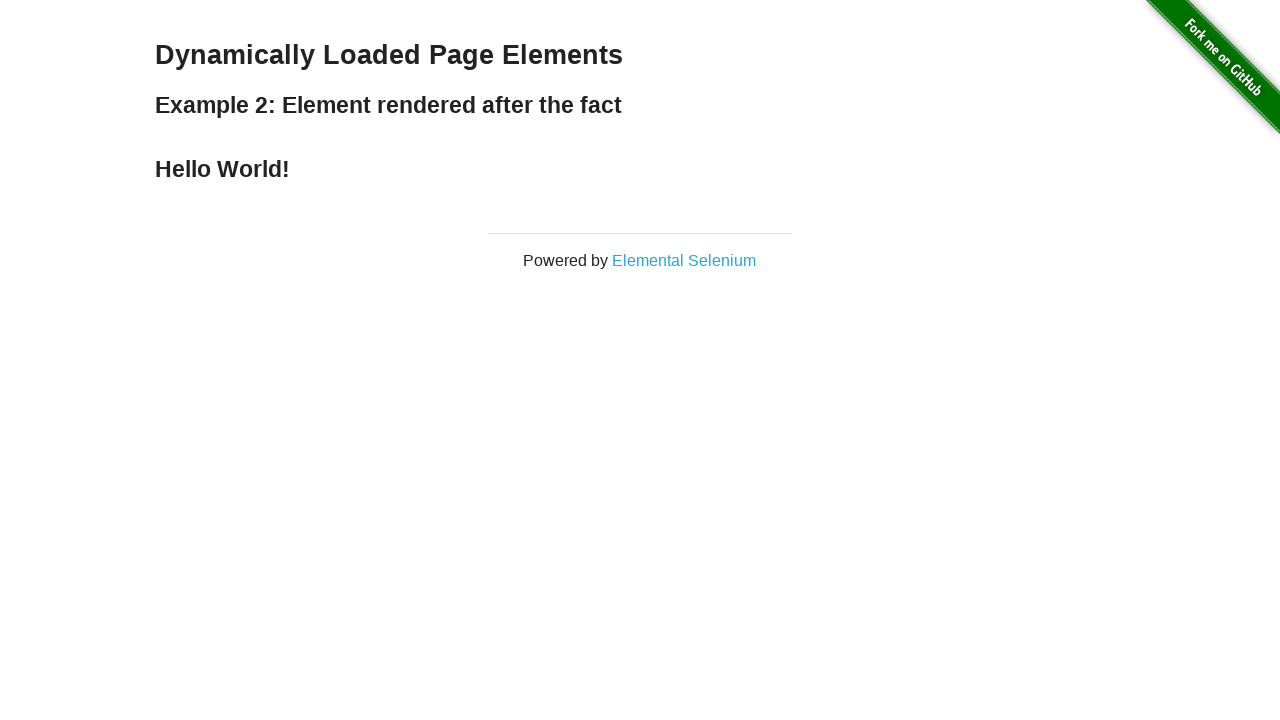

Verified the finish text is now visible
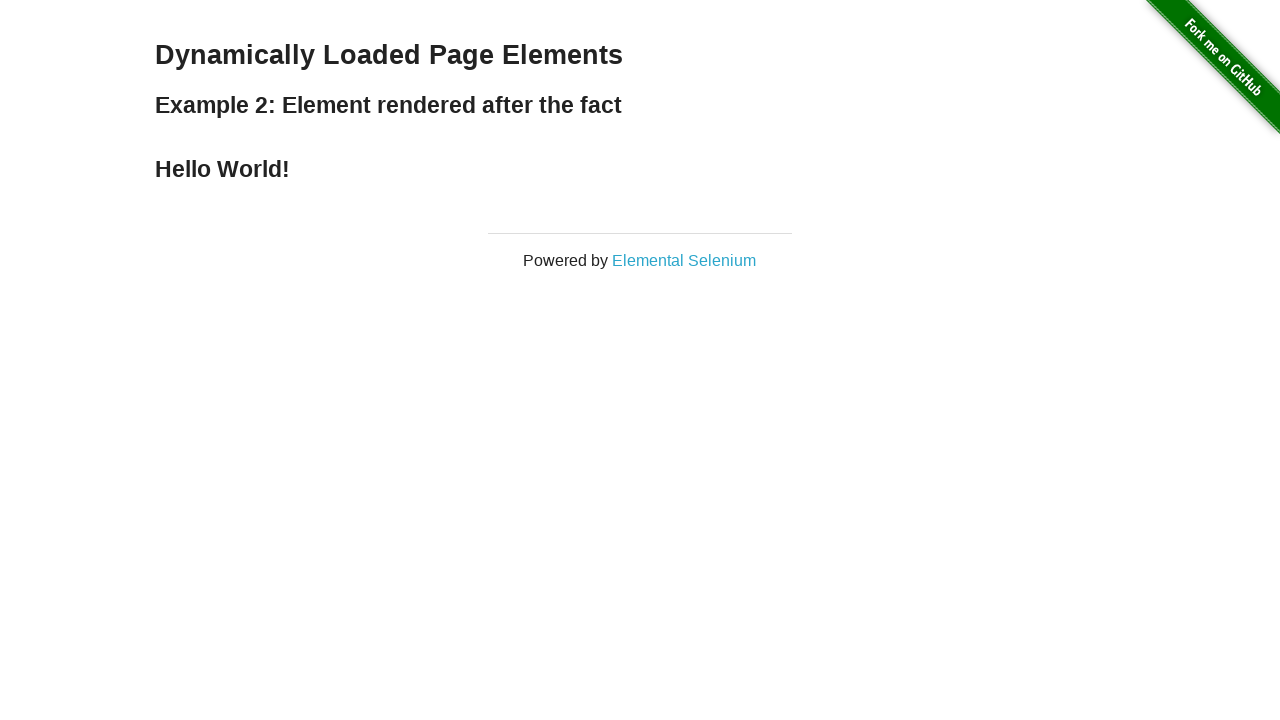

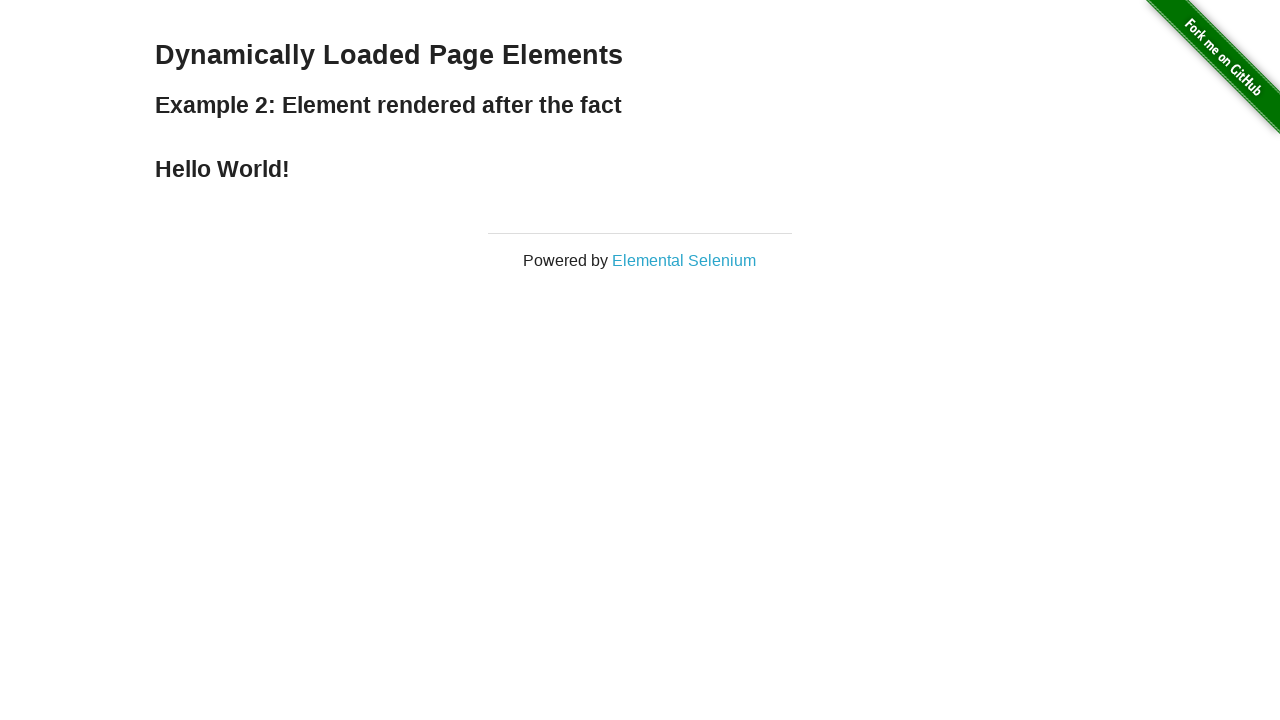